Tests that new todo items are appended to the bottom of the list and the counter updates correctly

Starting URL: https://demo.playwright.dev/todomvc

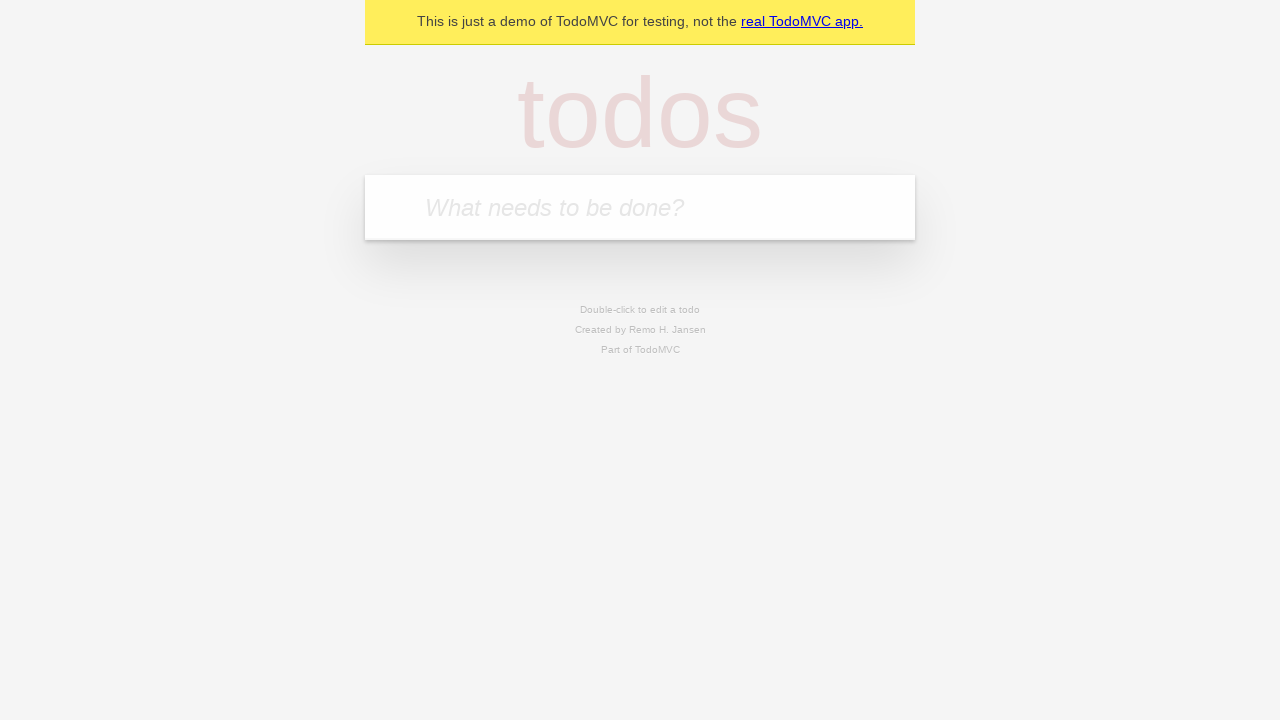

Filled todo input with 'buy some cheese' on internal:attr=[placeholder="What needs to be done?"i]
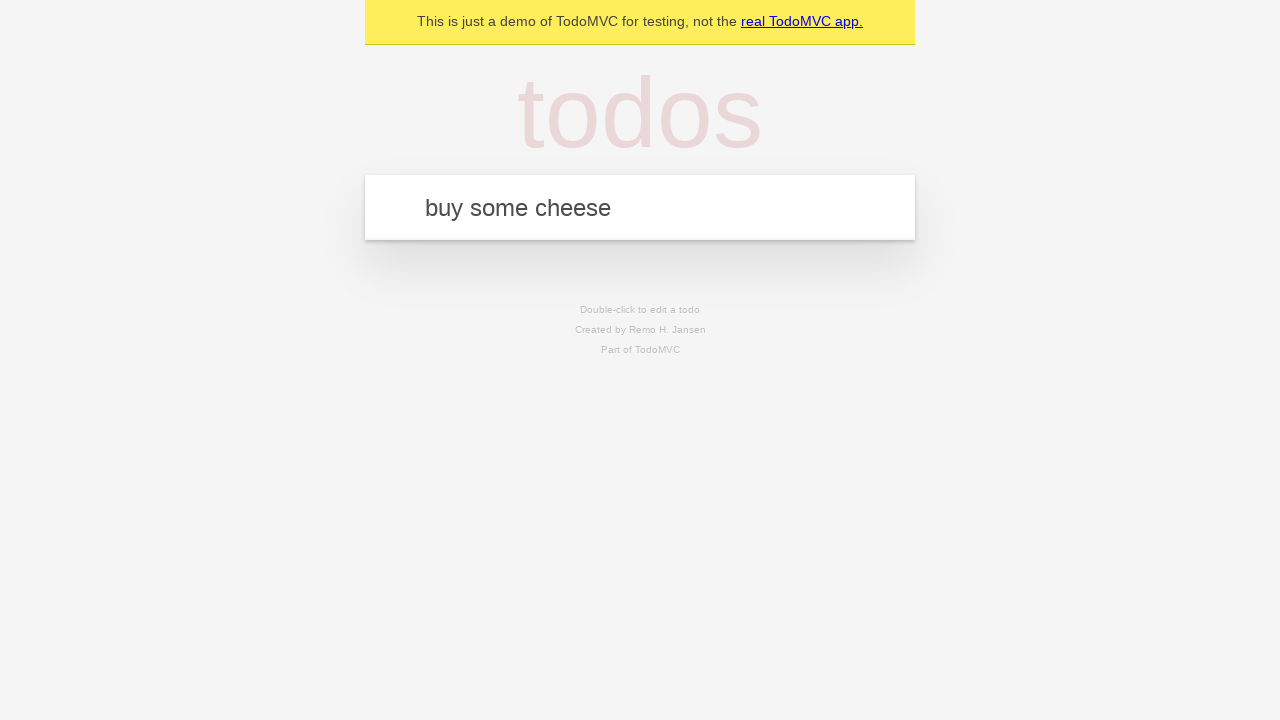

Pressed Enter to add 'buy some cheese' to the list on internal:attr=[placeholder="What needs to be done?"i]
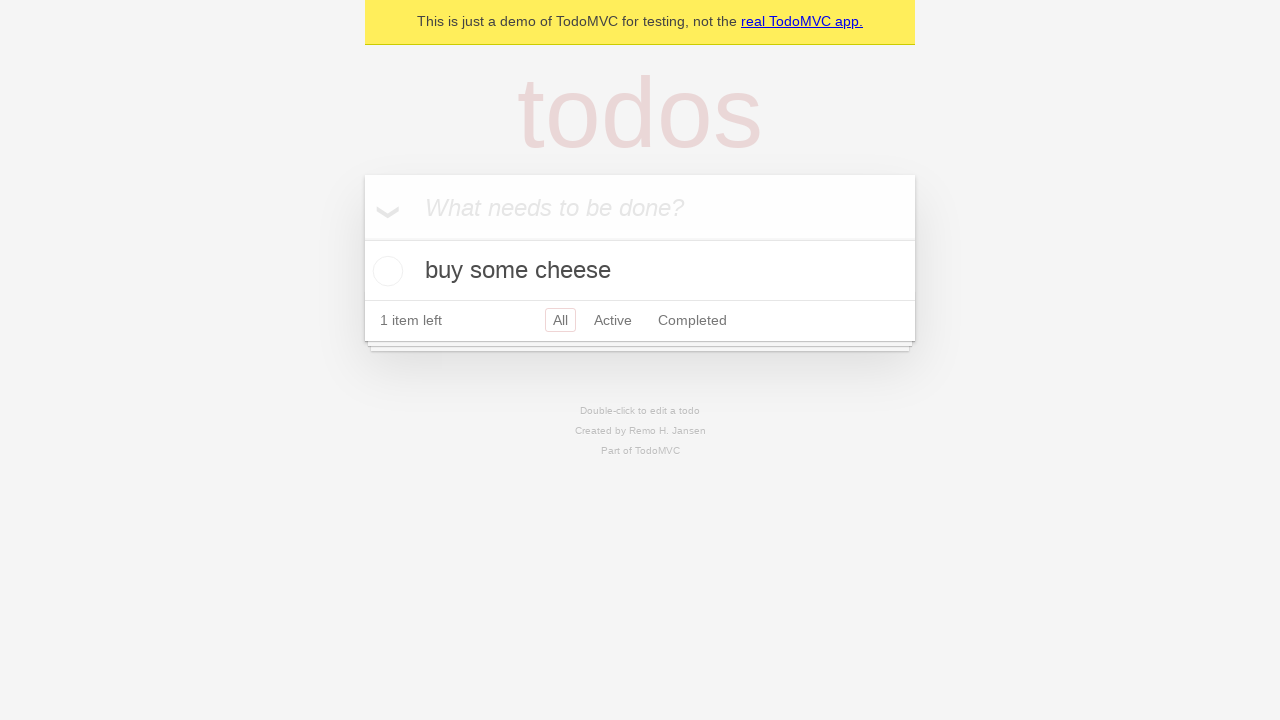

Filled todo input with 'feed the cat' on internal:attr=[placeholder="What needs to be done?"i]
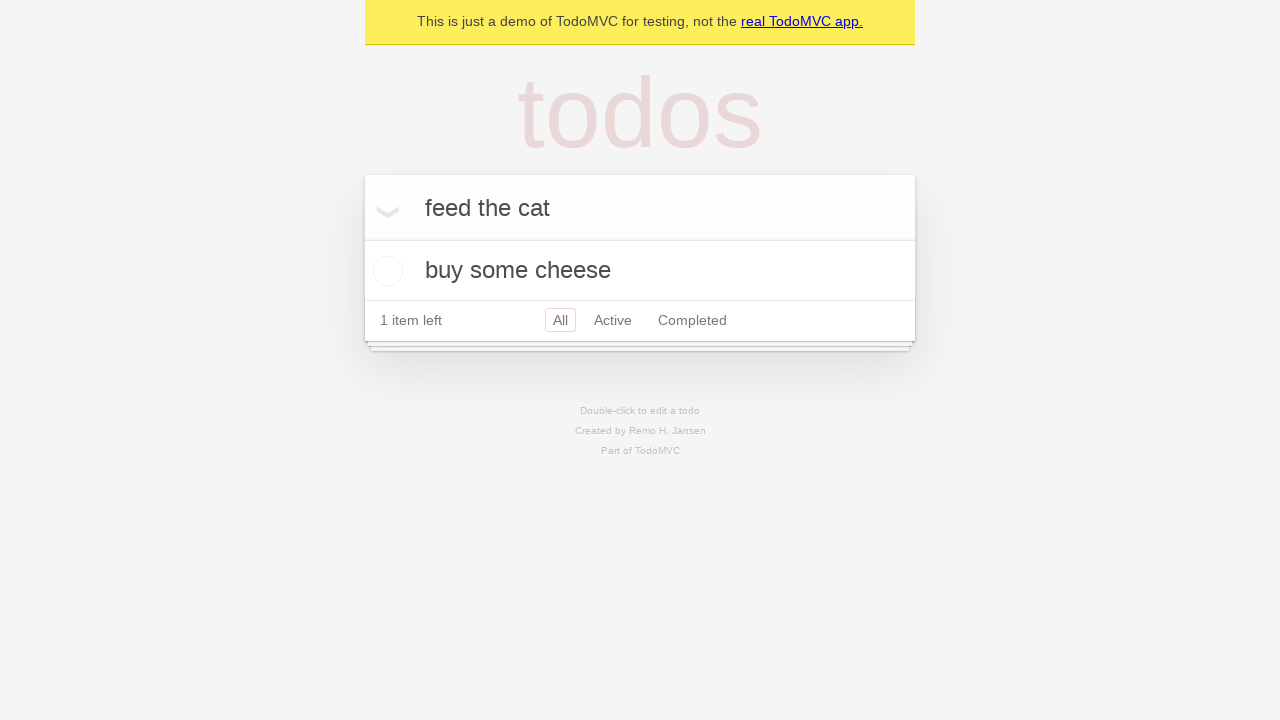

Pressed Enter to add 'feed the cat' to the list on internal:attr=[placeholder="What needs to be done?"i]
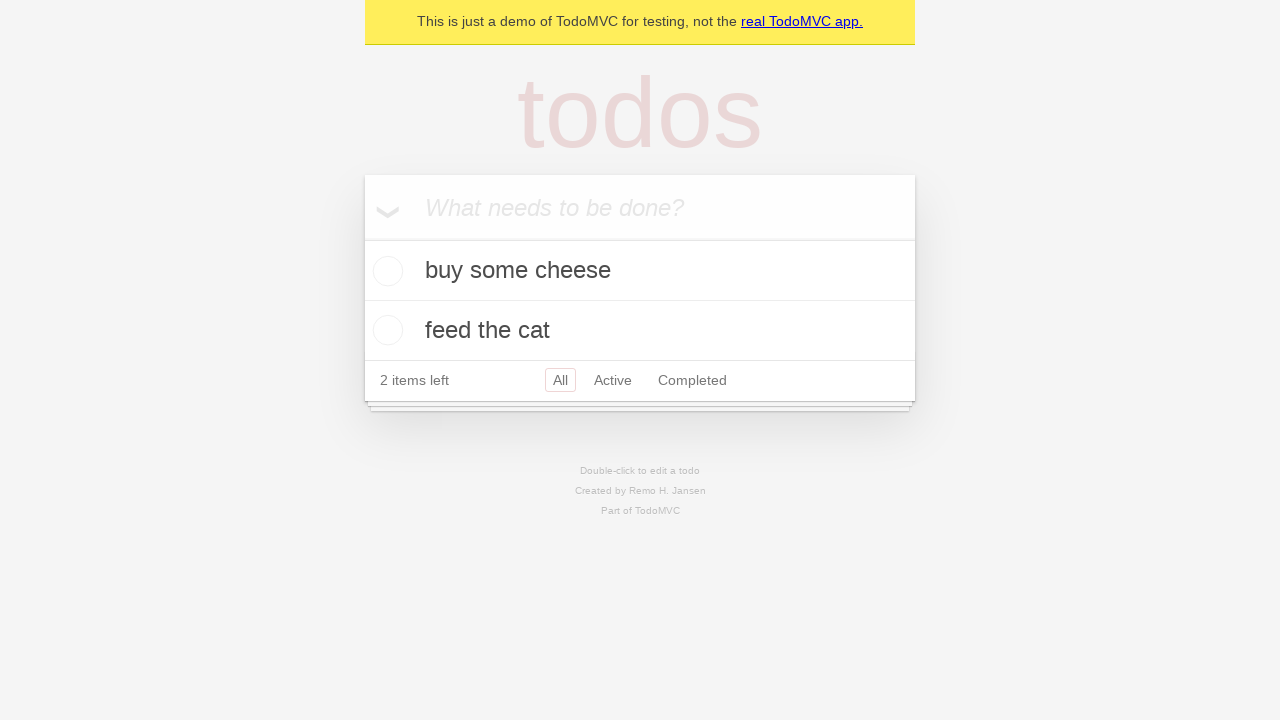

Filled todo input with 'book a doctors appointment' on internal:attr=[placeholder="What needs to be done?"i]
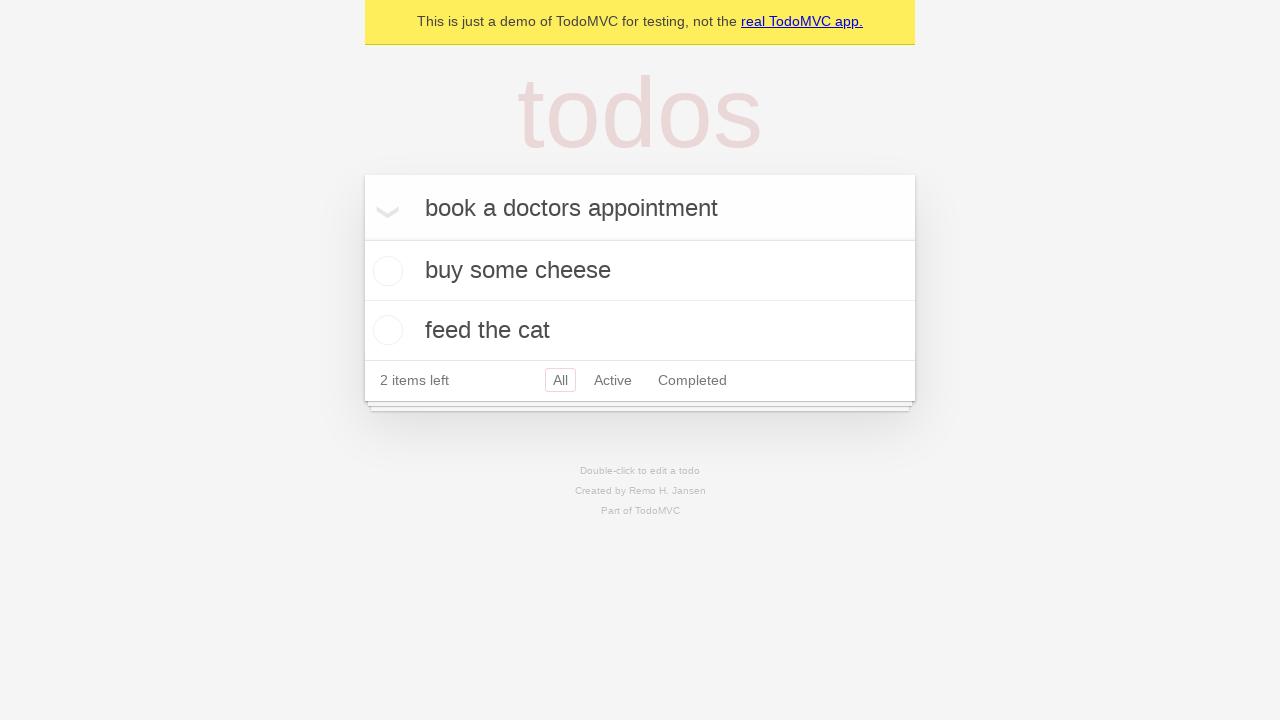

Pressed Enter to add 'book a doctors appointment' to the list on internal:attr=[placeholder="What needs to be done?"i]
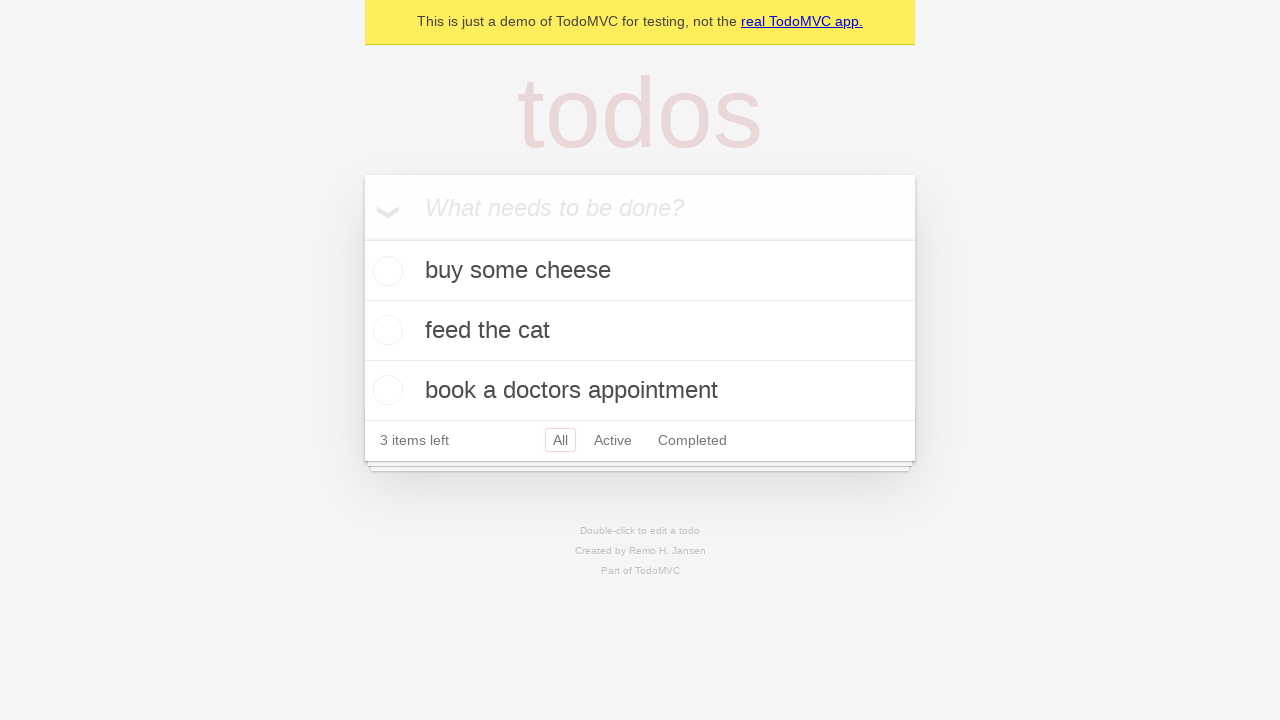

Verified that all 3 todo items were added and counter shows '3 items left'
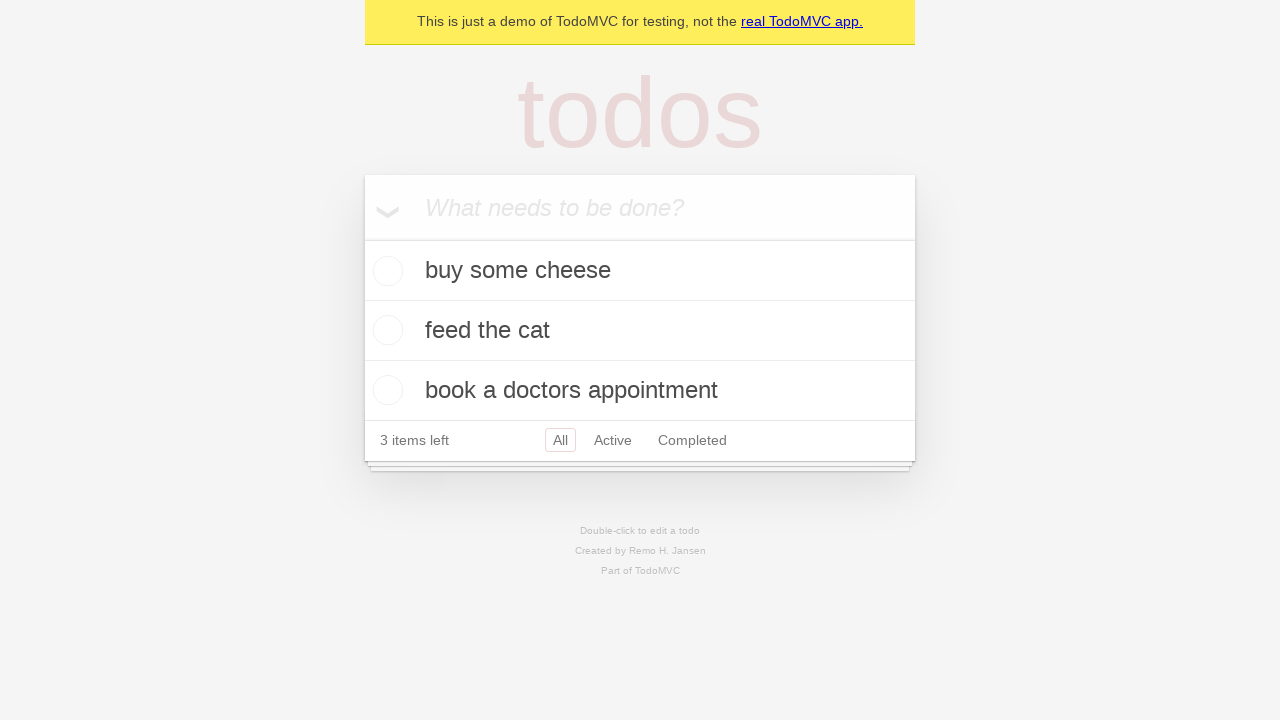

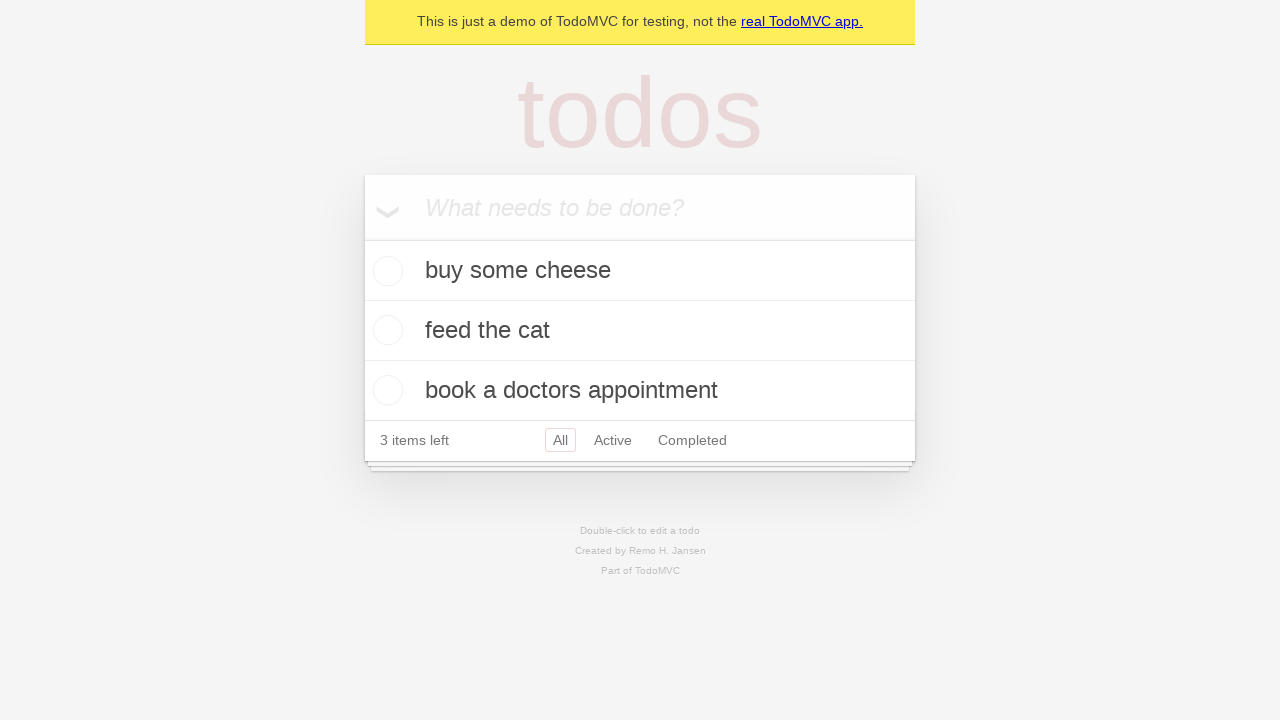